Tests the practice form by filling out student information (first name, last name, email, mobile, gender, date of birth) and submitting the form, then verifies the submission modal appears with correct data.

Starting URL: https://demoqa.com/automation-practice-form

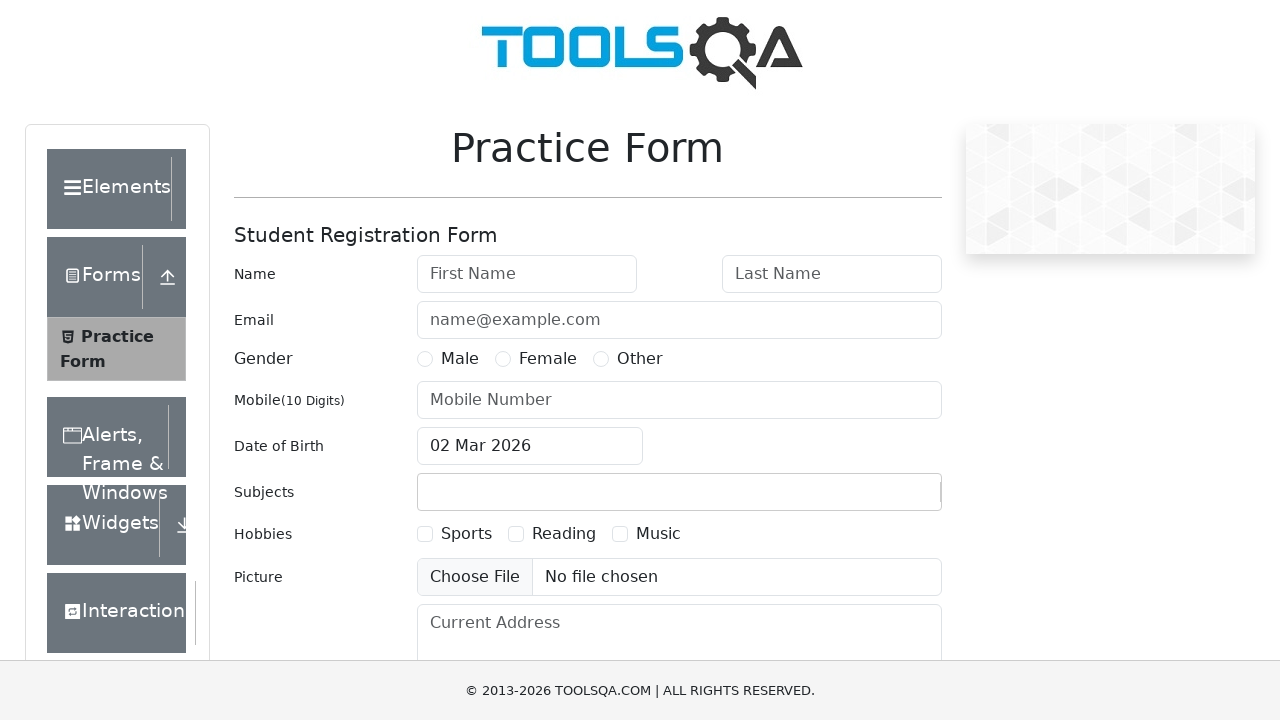

Filled first name field with 'UserFirstName' on #firstName
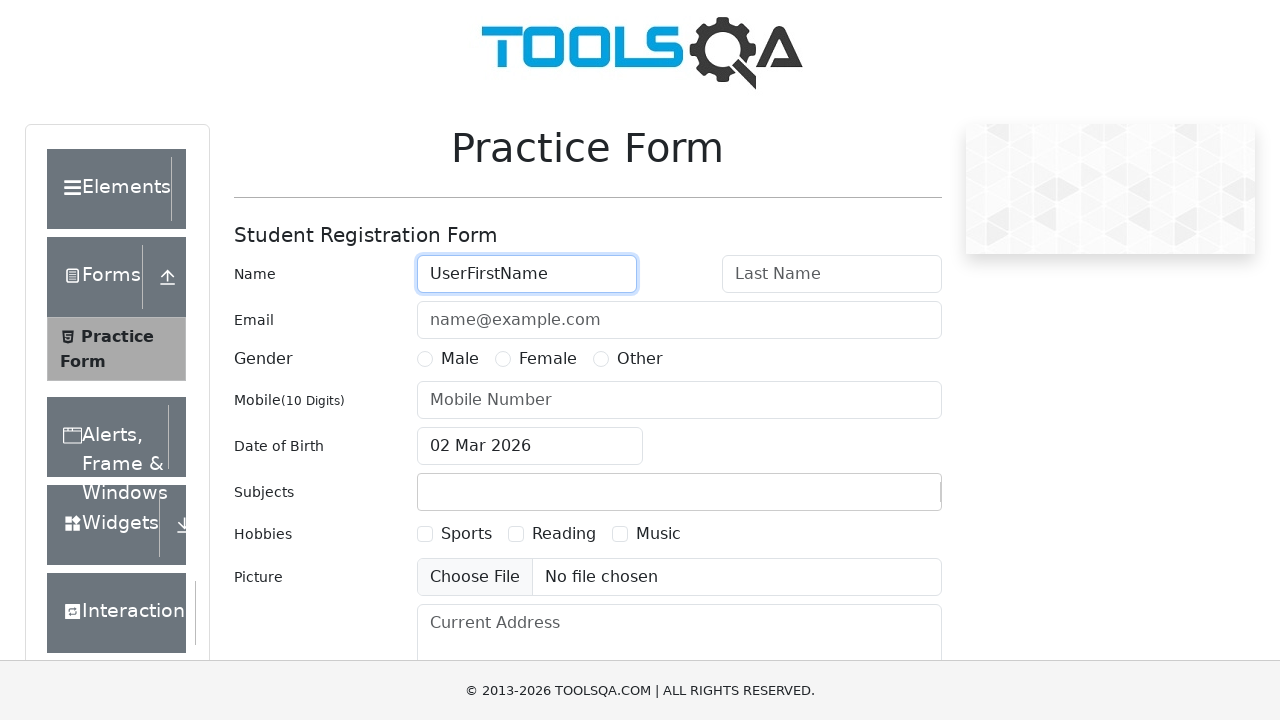

Filled last name field with 'UserLastName' on #lastName
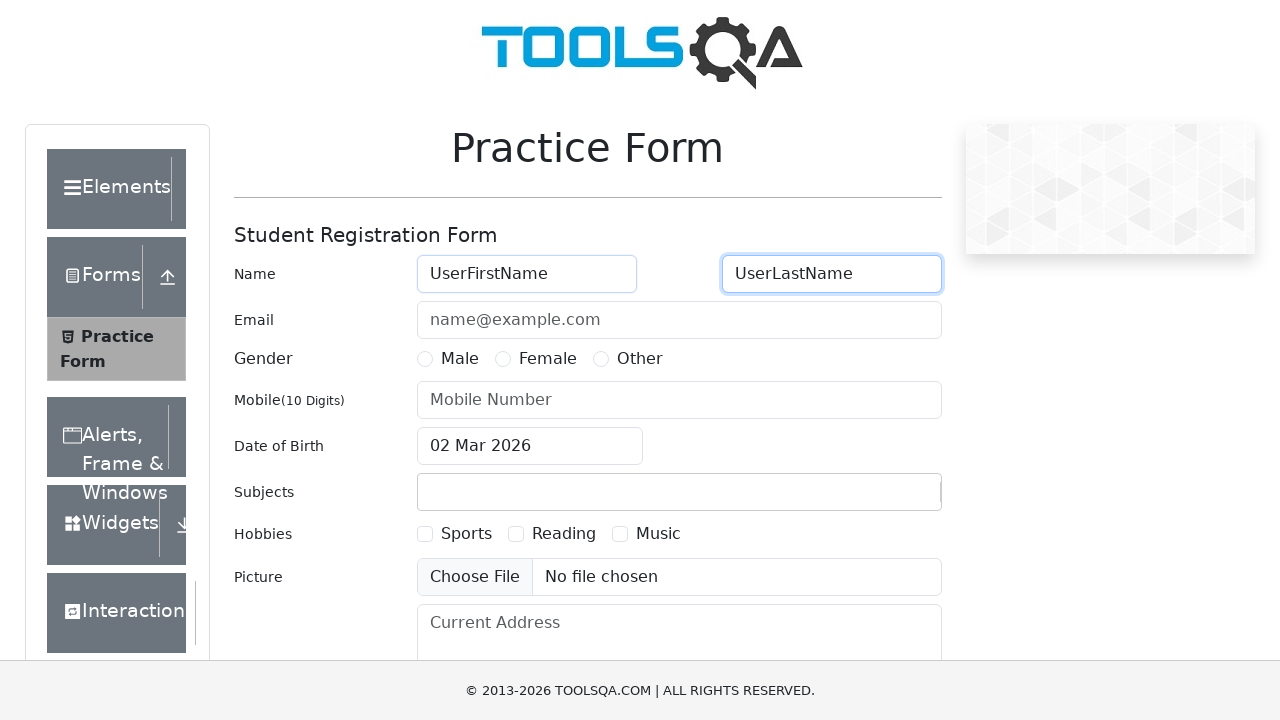

Filled email field with 'example@gmail.com' on #userEmail
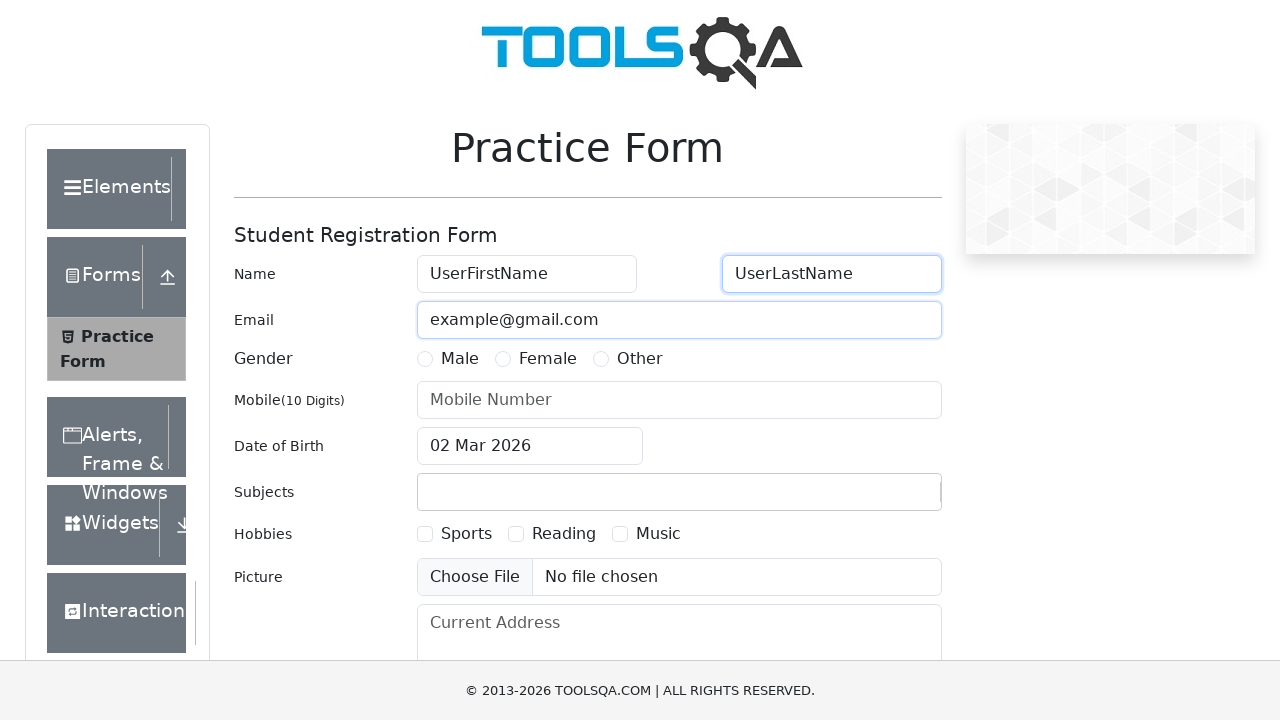

Selected Female gender option at (548, 359) on label[for='gender-radio-2']
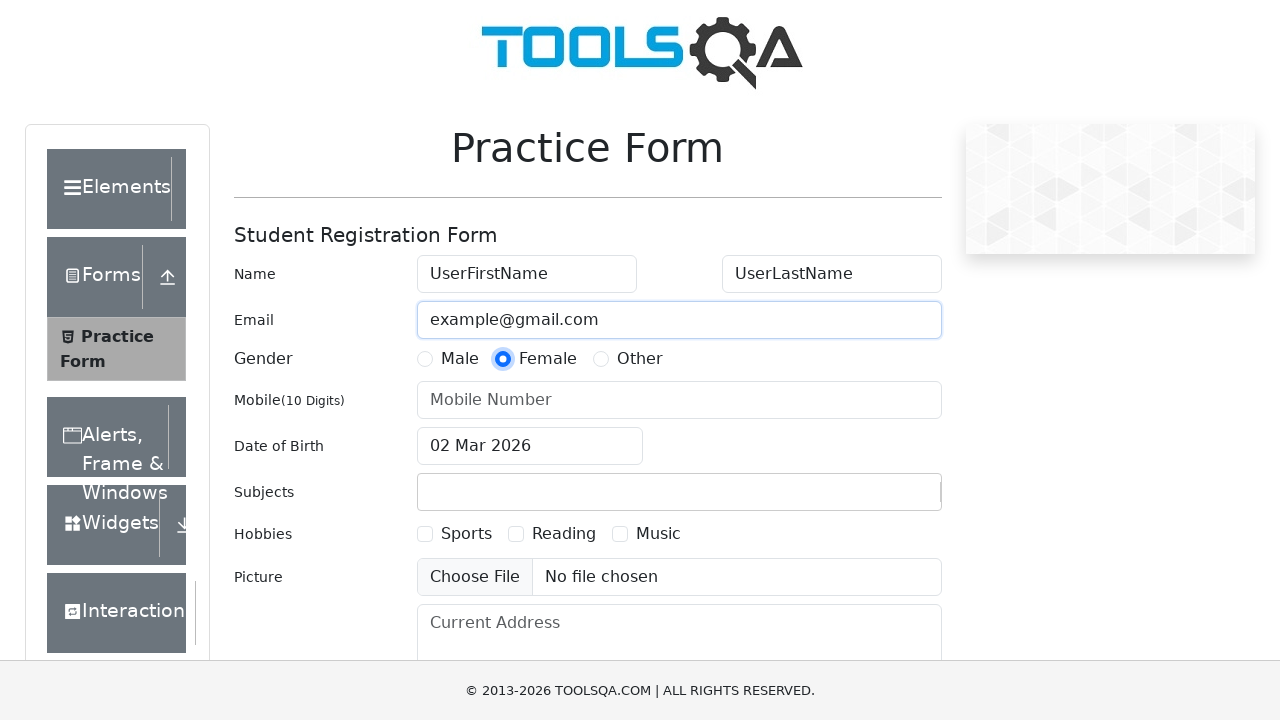

Filled mobile number field with '0123456789' on #userNumber
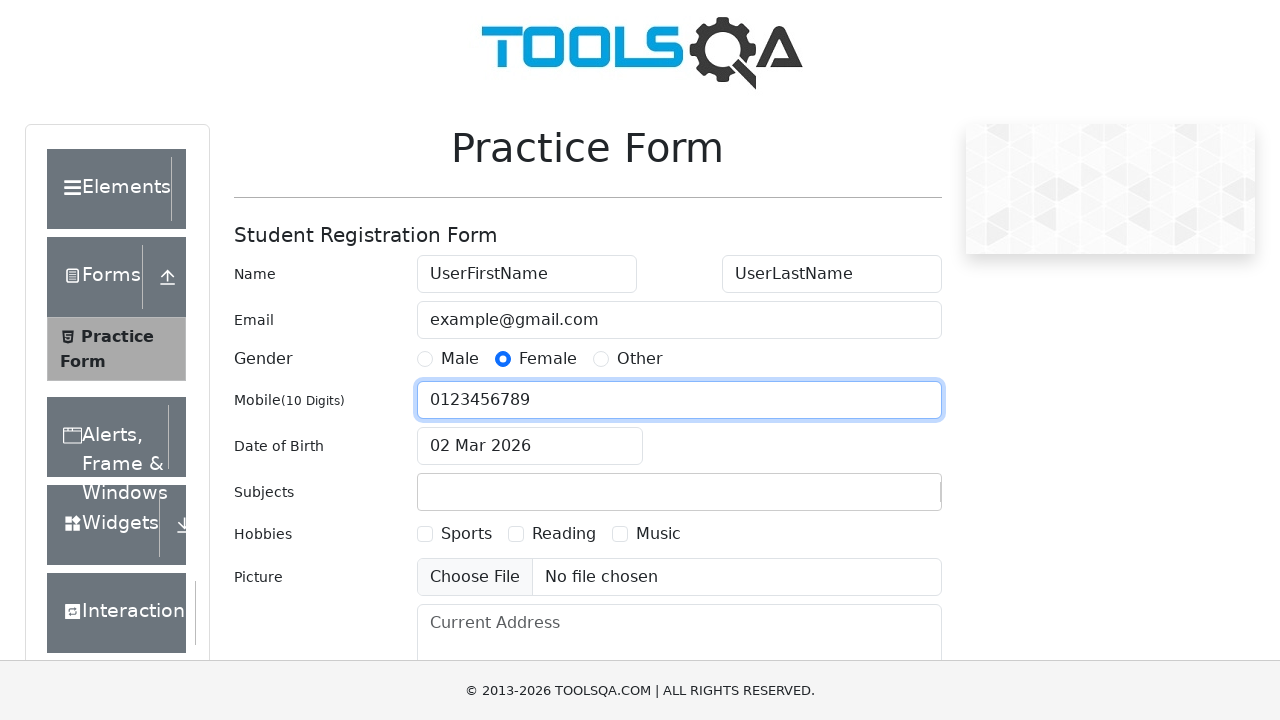

Clicked on date of birth input field to open datepicker at (530, 446) on #dateOfBirthInput
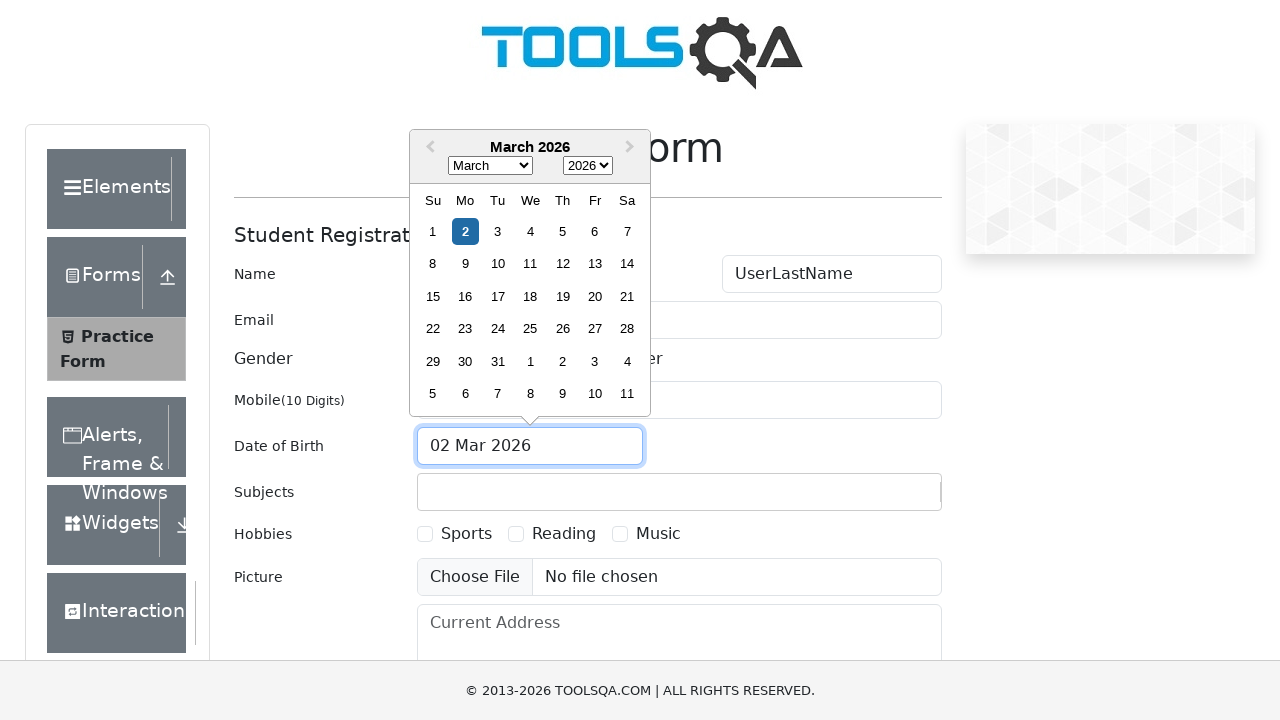

Selected today's date from the datepicker at (465, 231) on .react-datepicker__day--today
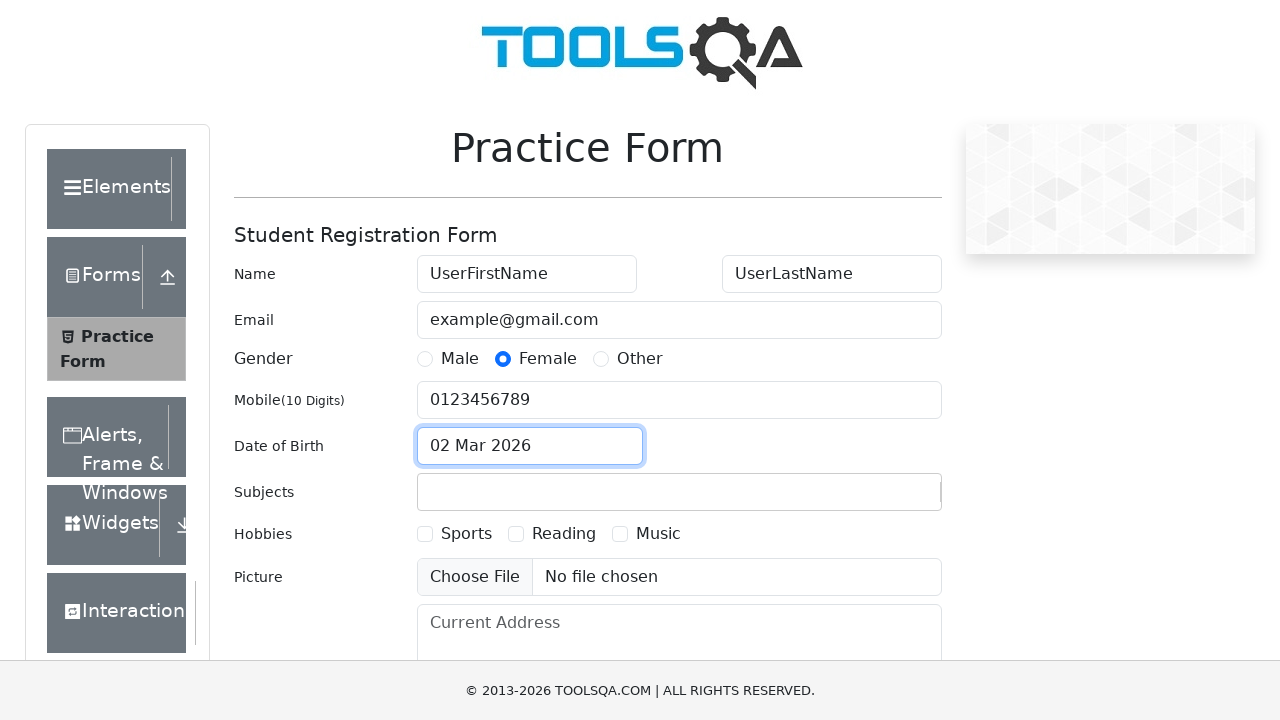

Scrolled submit button into view
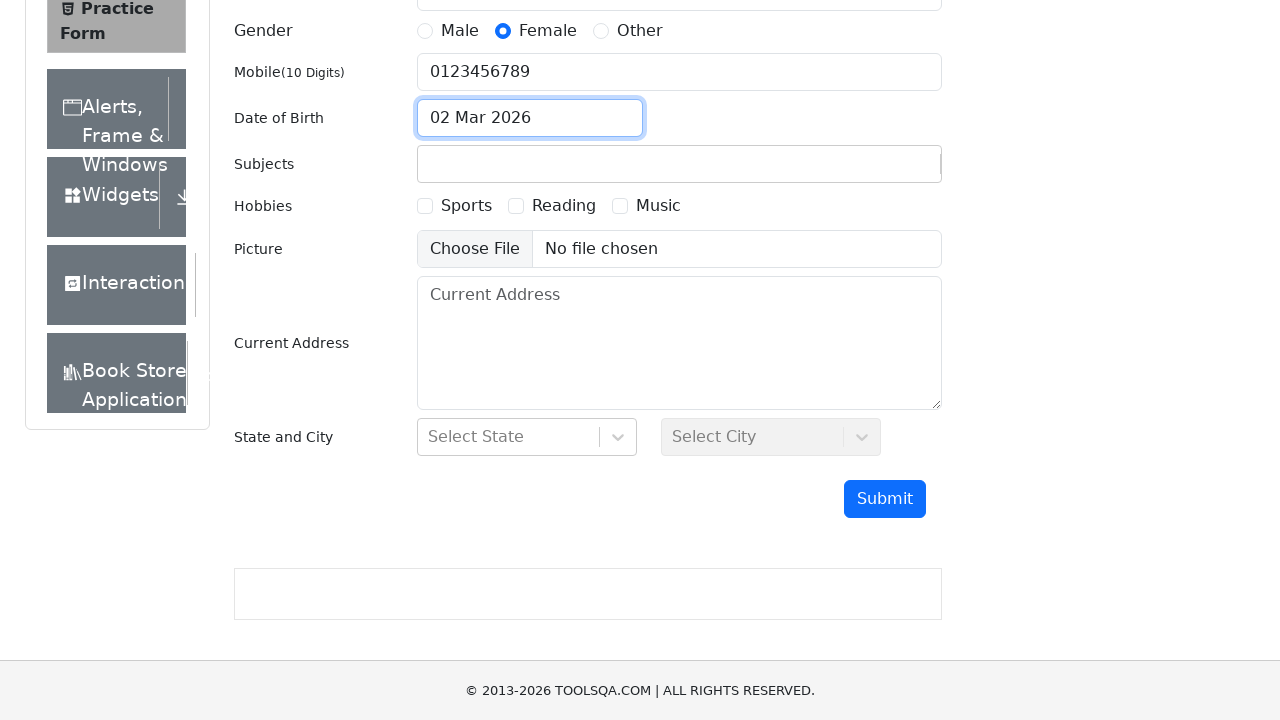

Clicked submit button to submit the form at (885, 499) on #submit
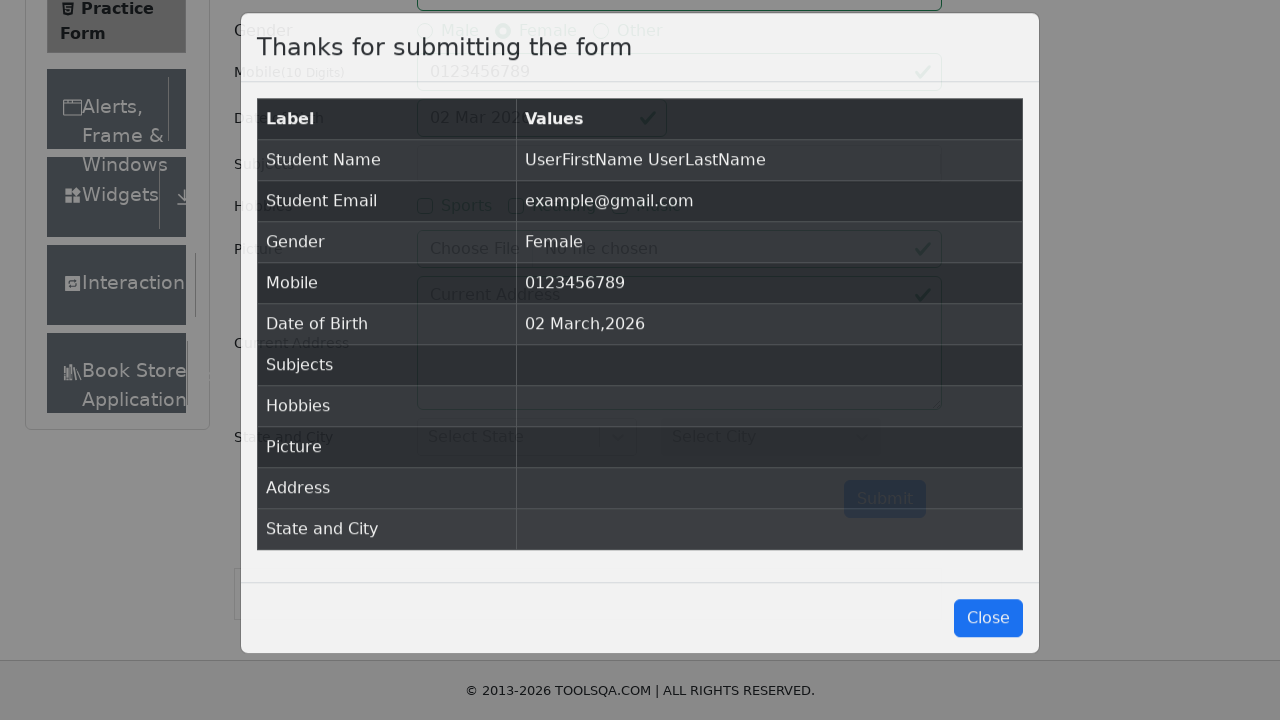

Submission modal appeared on the page
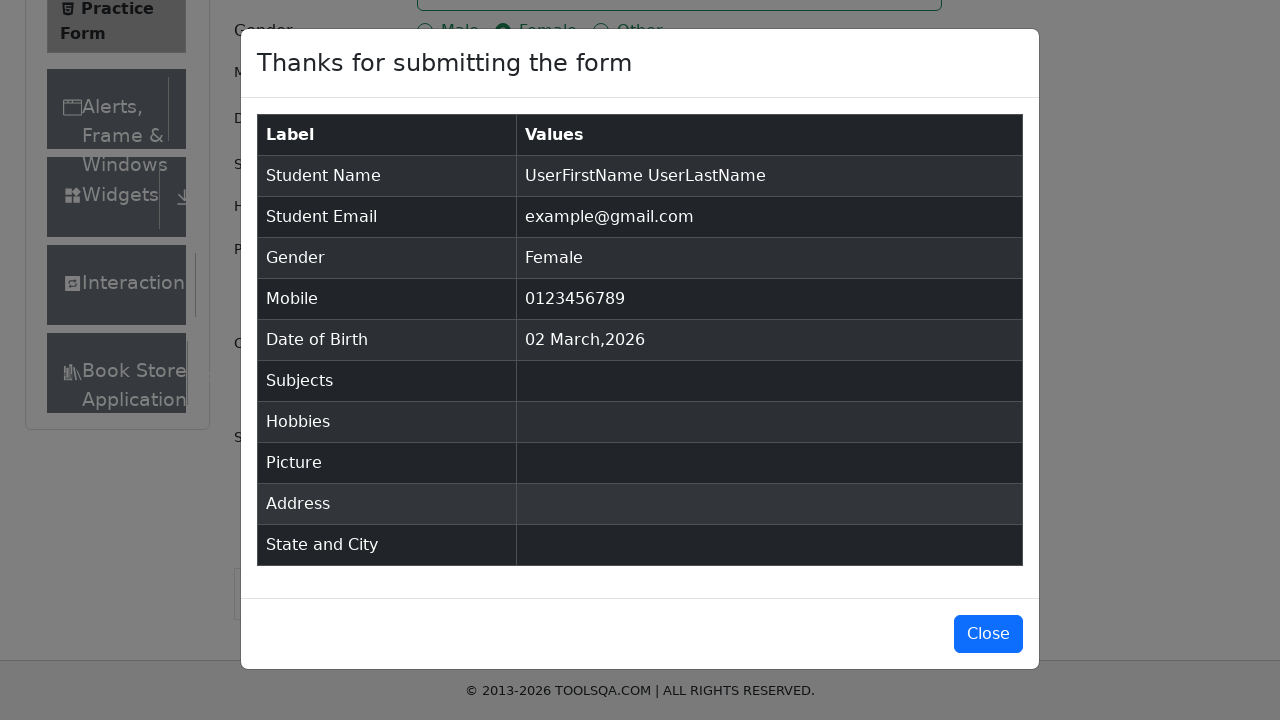

Retrieved modal title: 'Thanks for submitting the form'
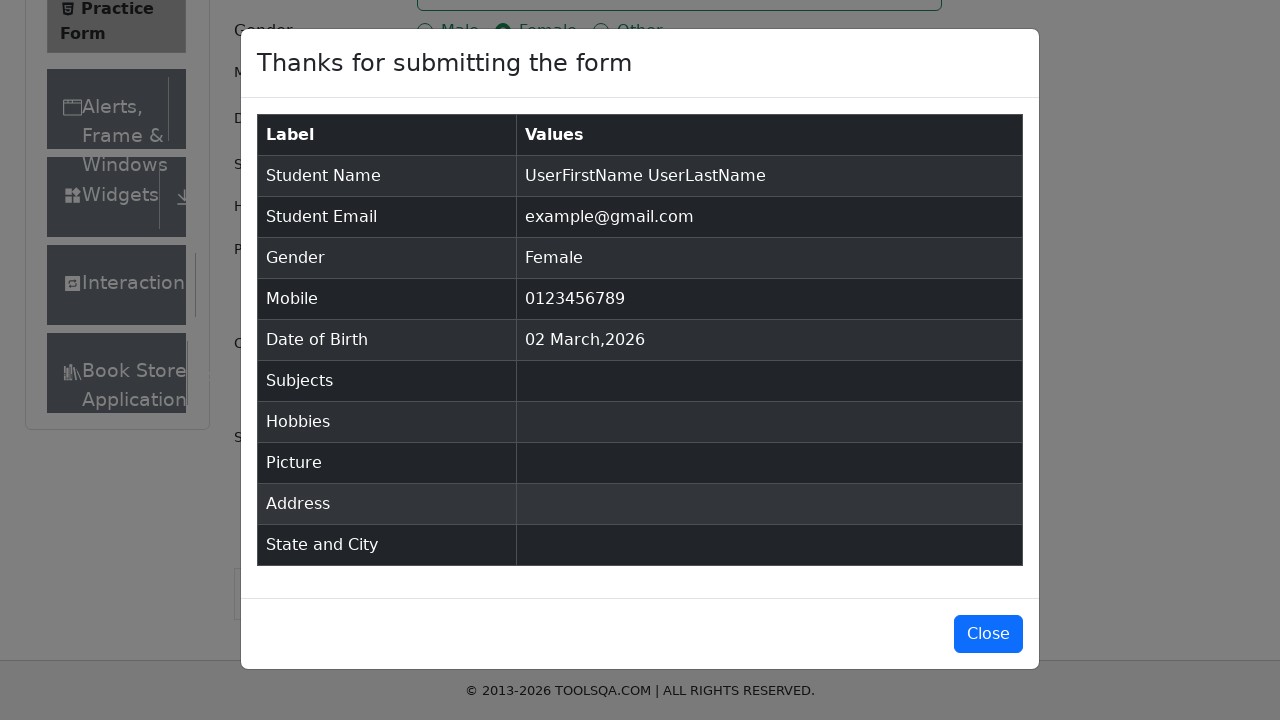

Verified modal title matches expected text 'Thanks for submitting the form'
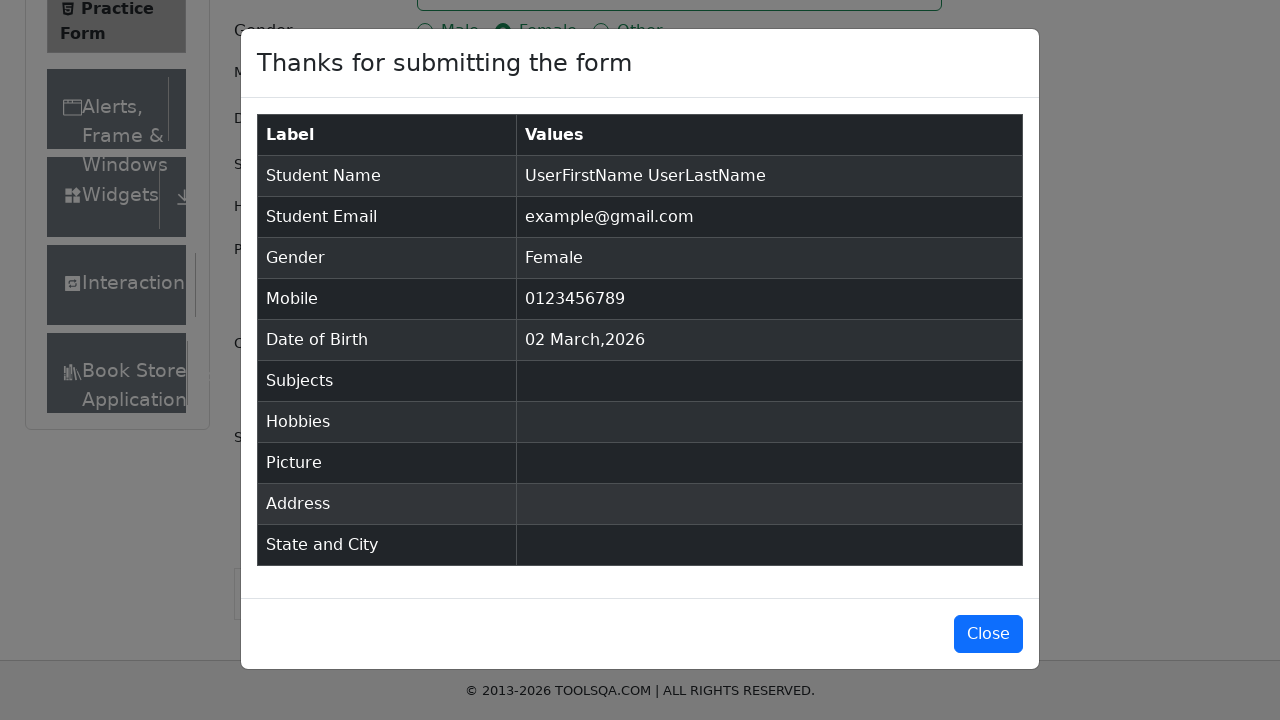

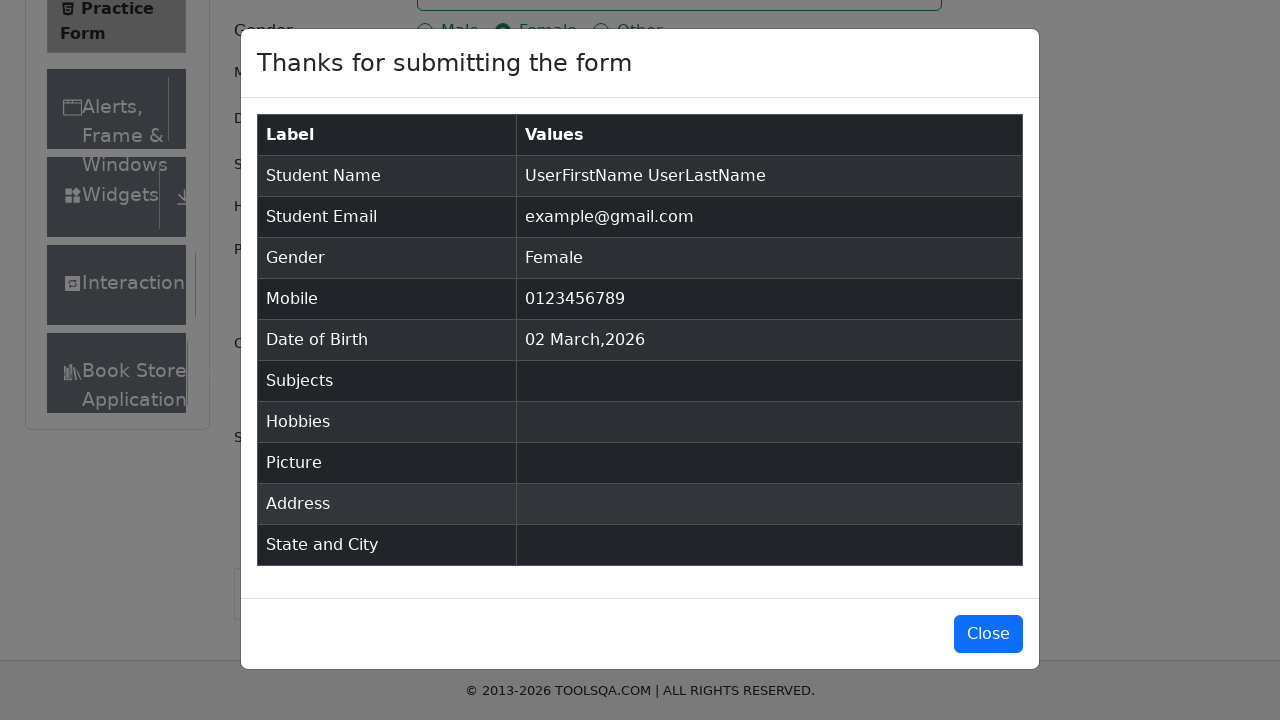